Tests an e-commerce application by searching for products, adding items to cart, and proceeding through the checkout flow

Starting URL: https://rahulshettyacademy.com/seleniumPractise/#/

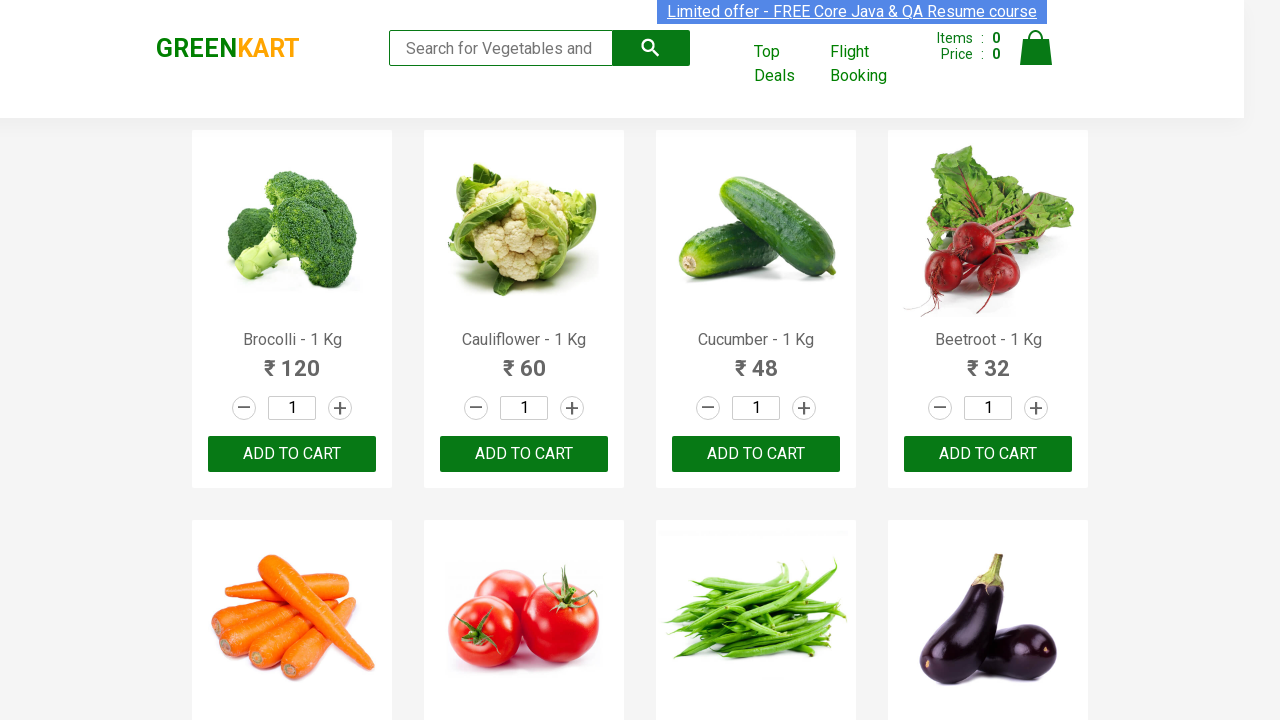

Filled search field with 'ca' to filter products on .search-keyword
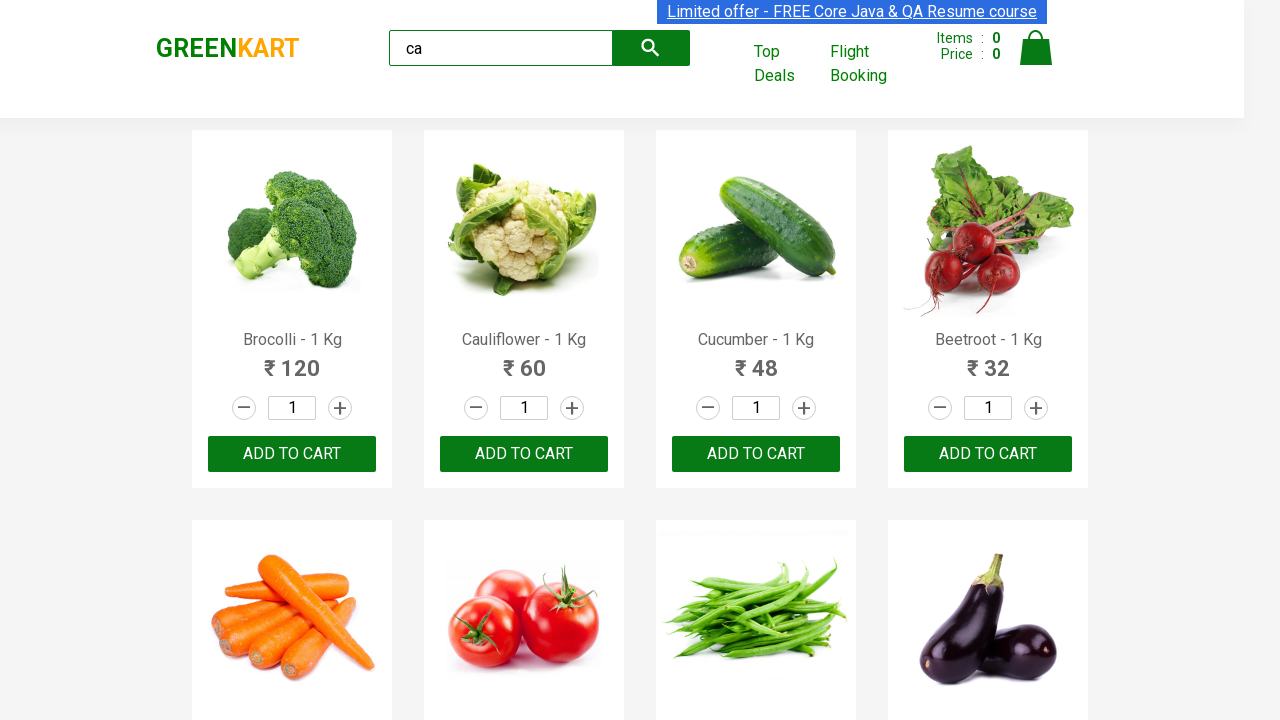

Waited 5 seconds for products to be filtered
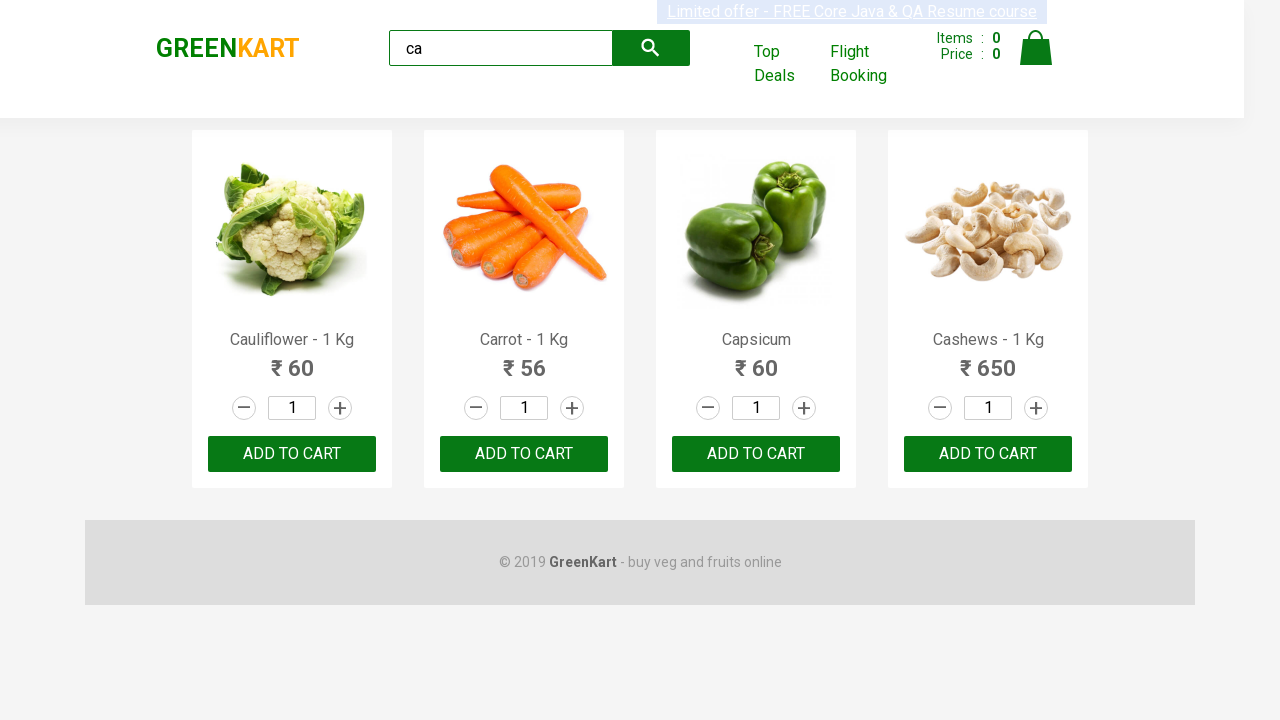

Verified 4 visible products are displayed
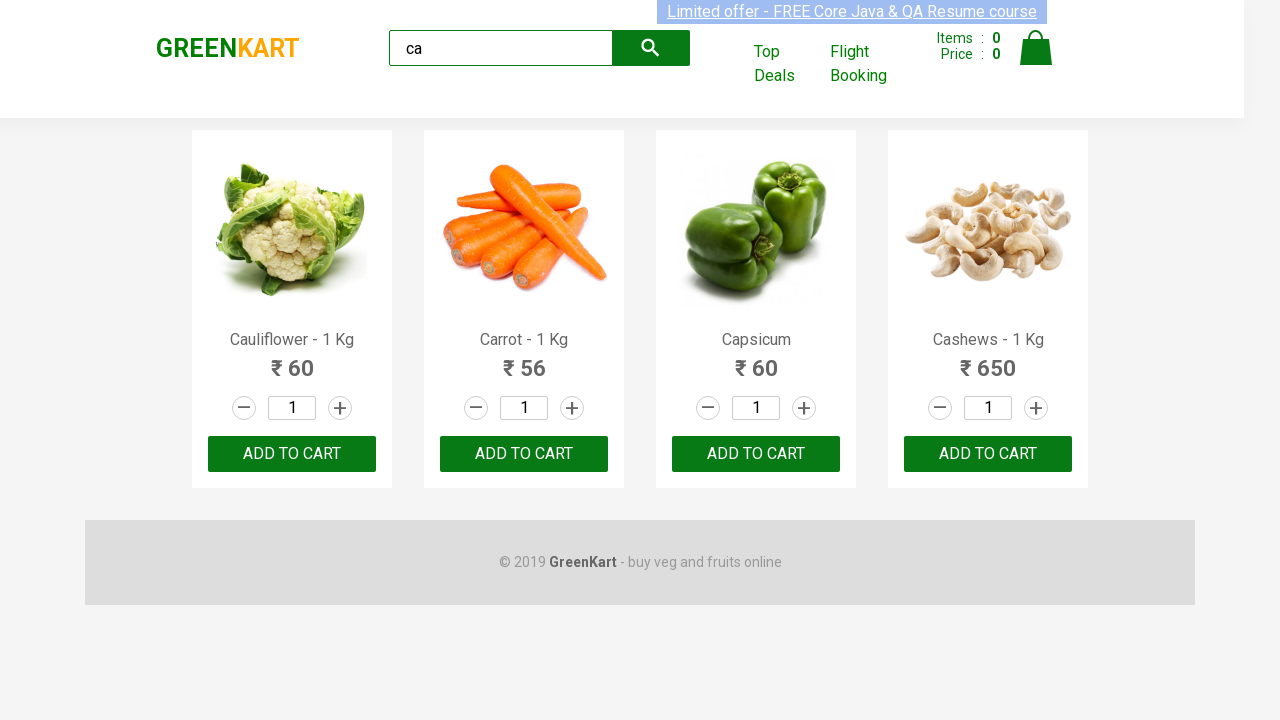

Verified 4 total products in the product list
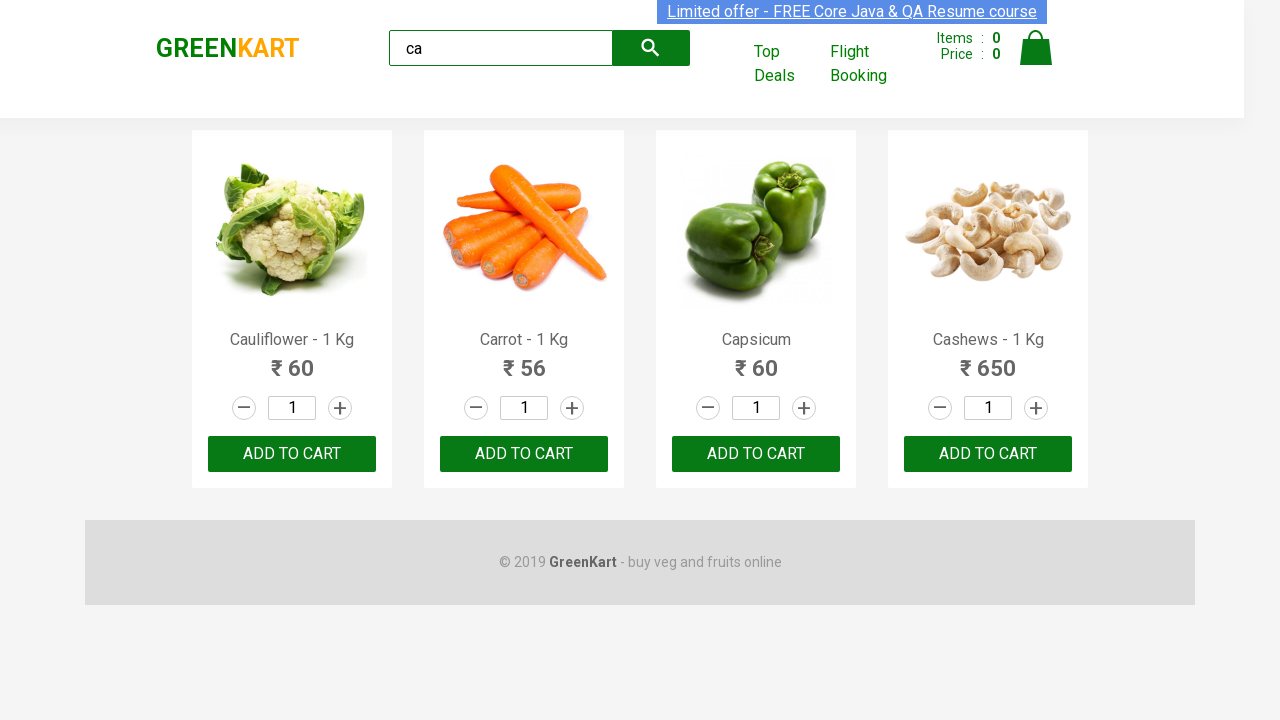

Clicked 'ADD TO CART' button for second product at (524, 454) on .products .product >> nth=1 >> internal:text="ADD TO CART"i
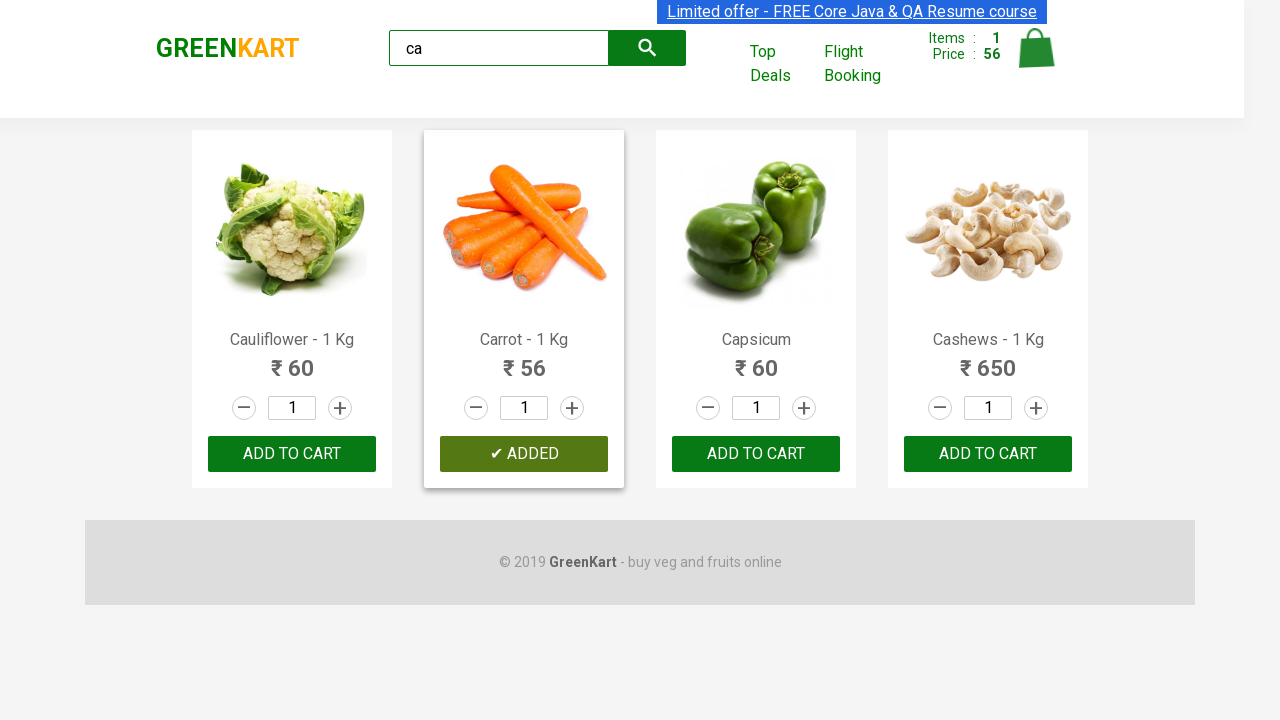

Found and clicked 'ADD TO CART' for Cashews product at (988, 454) on .products .product >> nth=3 >> internal:text="ADD TO CART"i
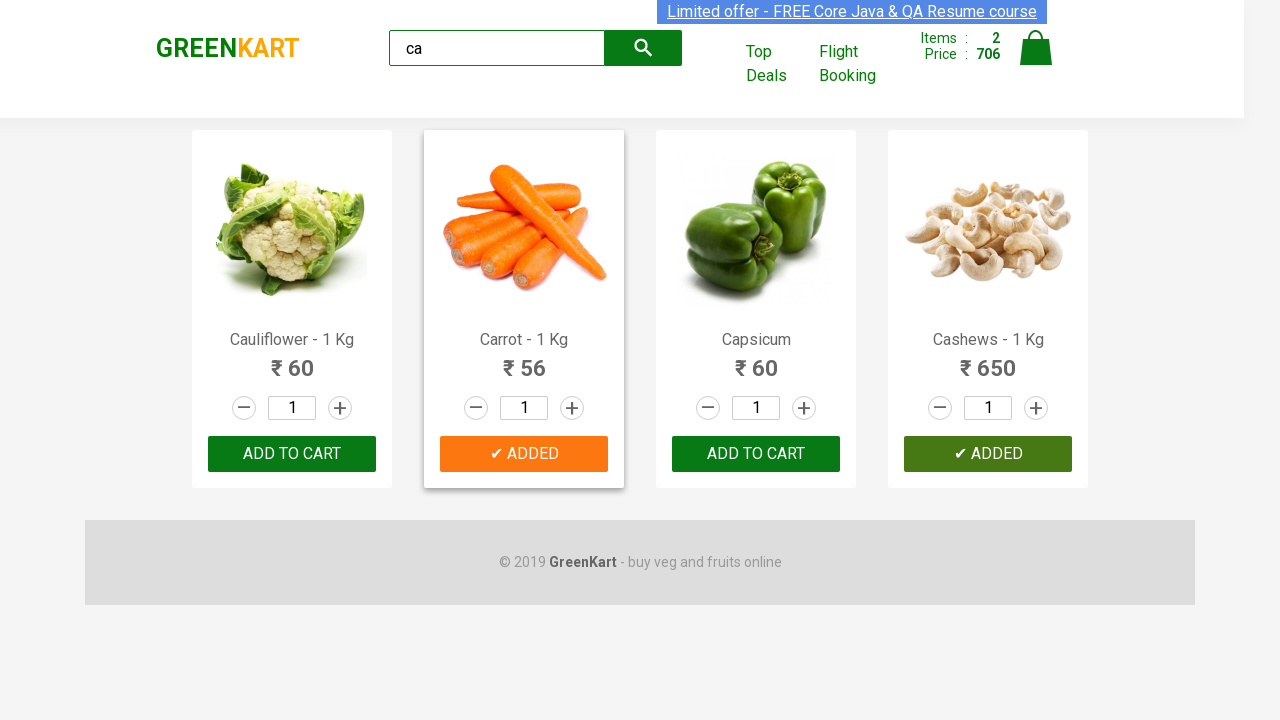

Verified brand logo displays 'GREENKART'
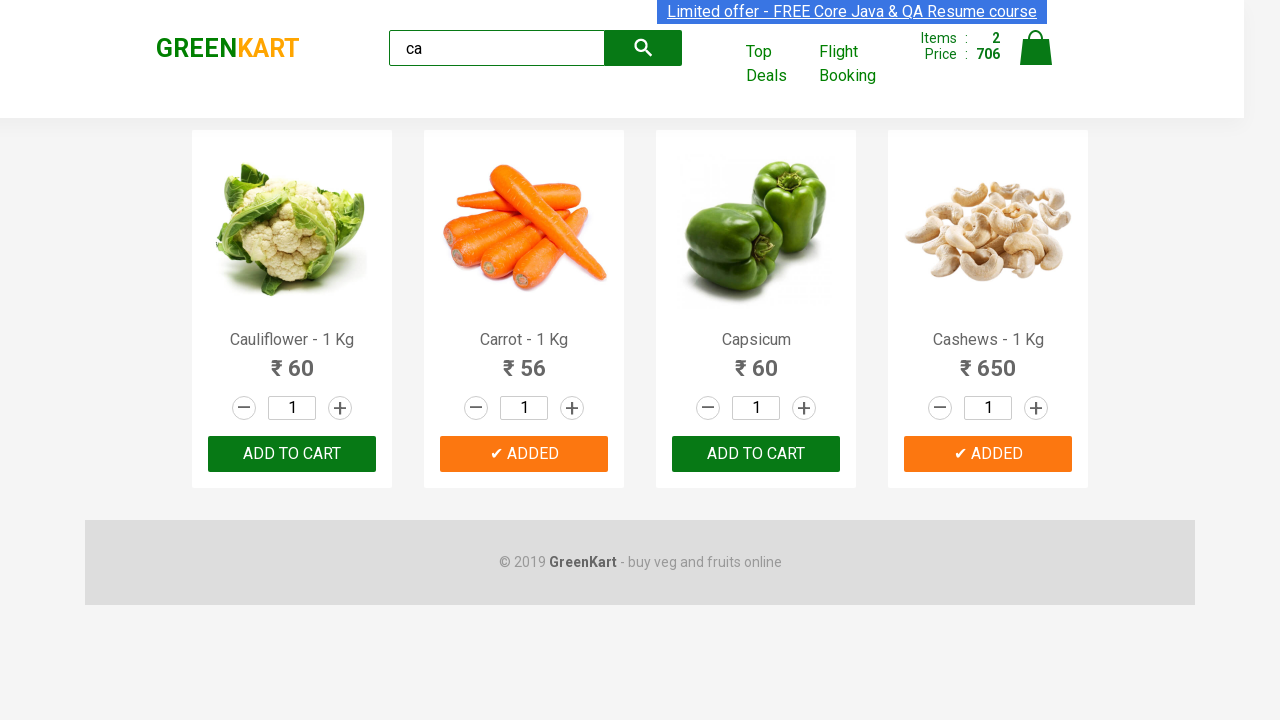

Clicked cart icon to view shopping cart at (1036, 59) on a.cart-icon
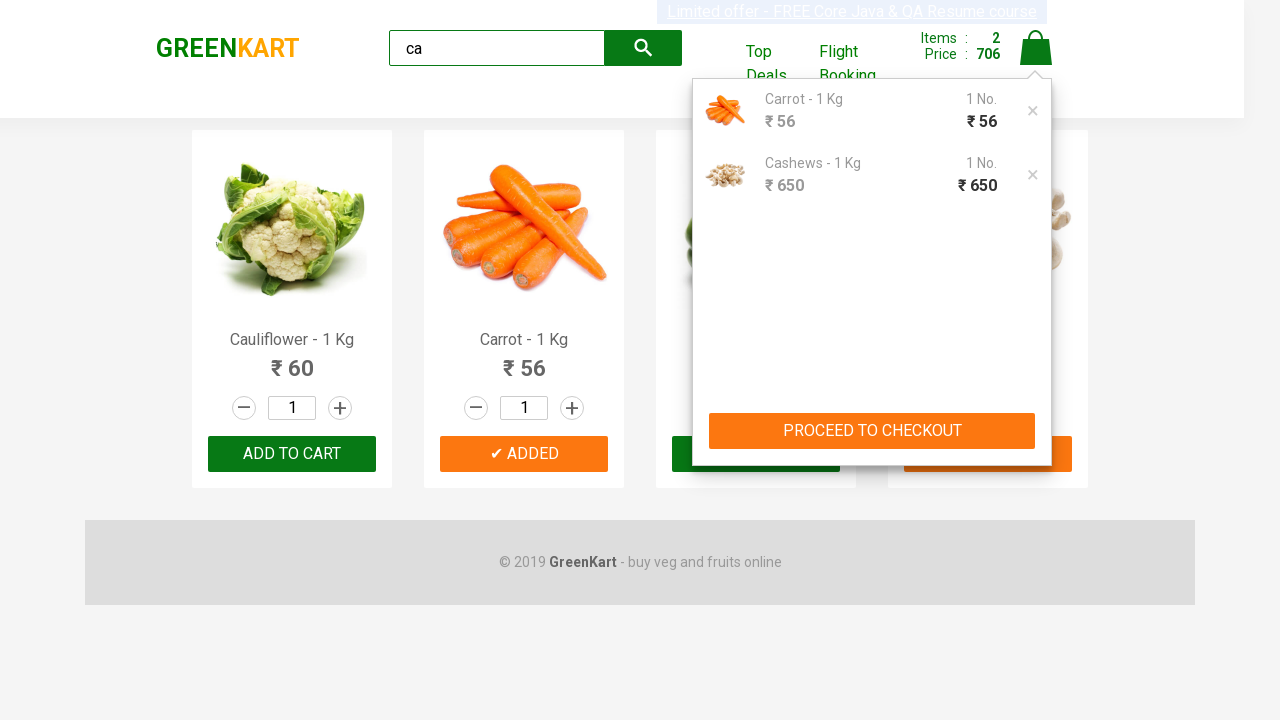

Clicked 'PROCEED TO CHECKOUT' button at (872, 431) on div.cart-preview.active >> internal:text="PROCEED TO CHECKOUT"i
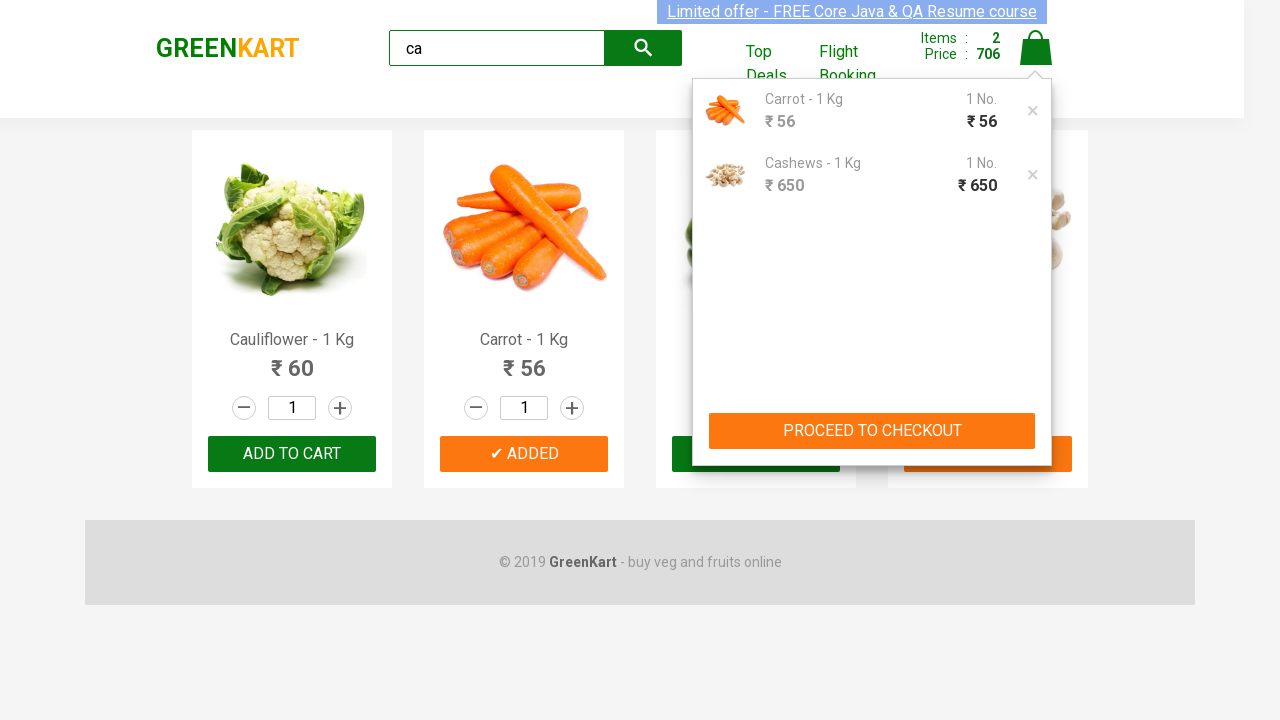

Clicked 'Place Order' button to complete checkout at (1036, 491) on div.products >> internal:text="Place Order"i
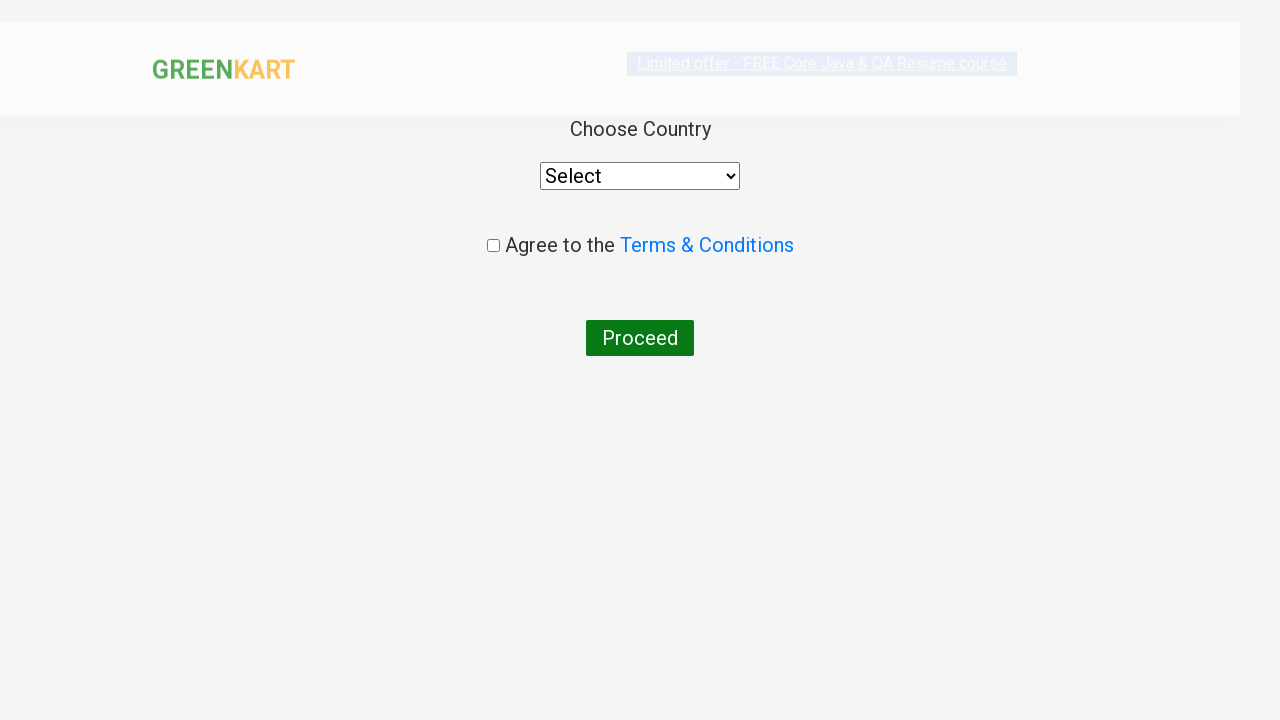

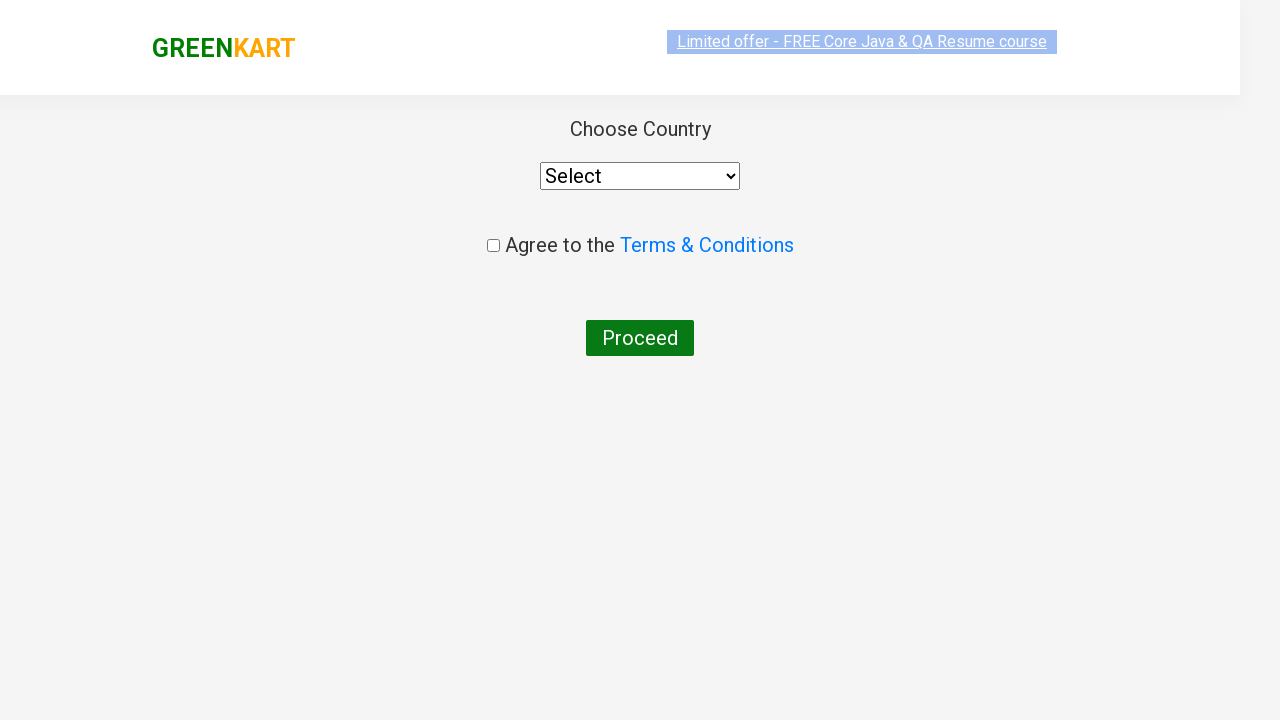